Tests unmarking items as complete by unchecking their checkboxes

Starting URL: https://demo.playwright.dev/todomvc

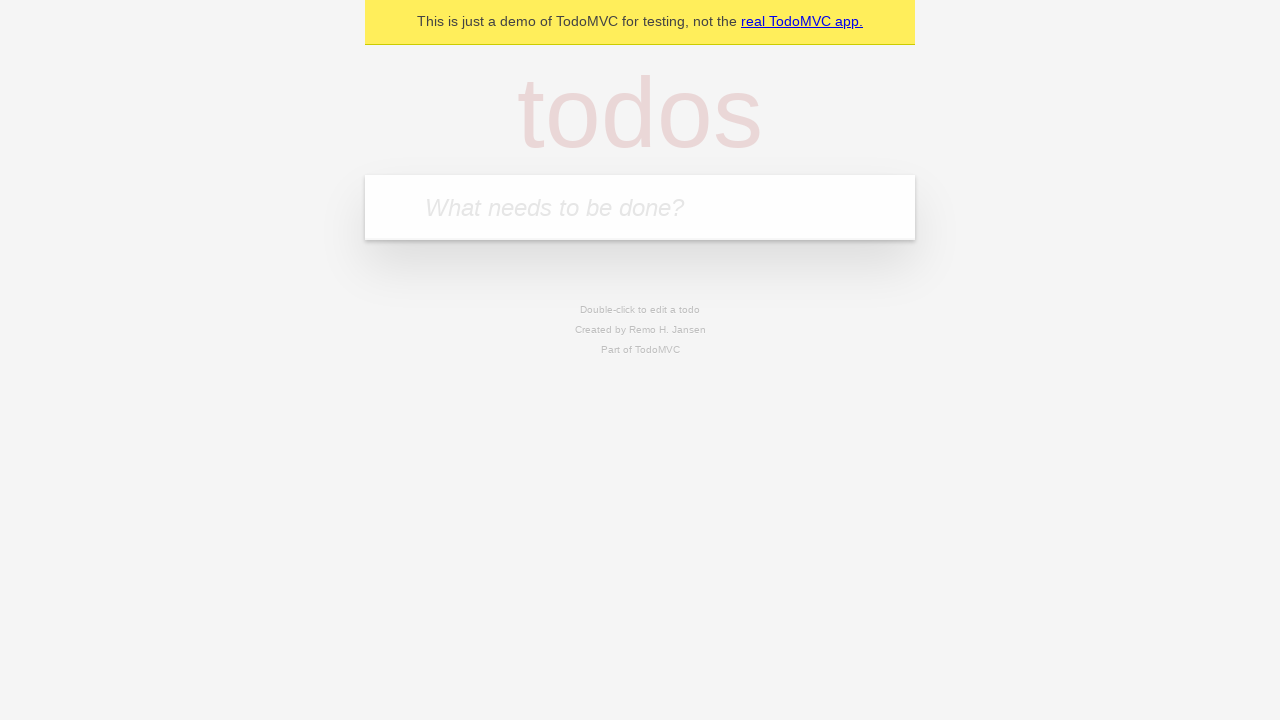

Located the 'What needs to be done?' input field
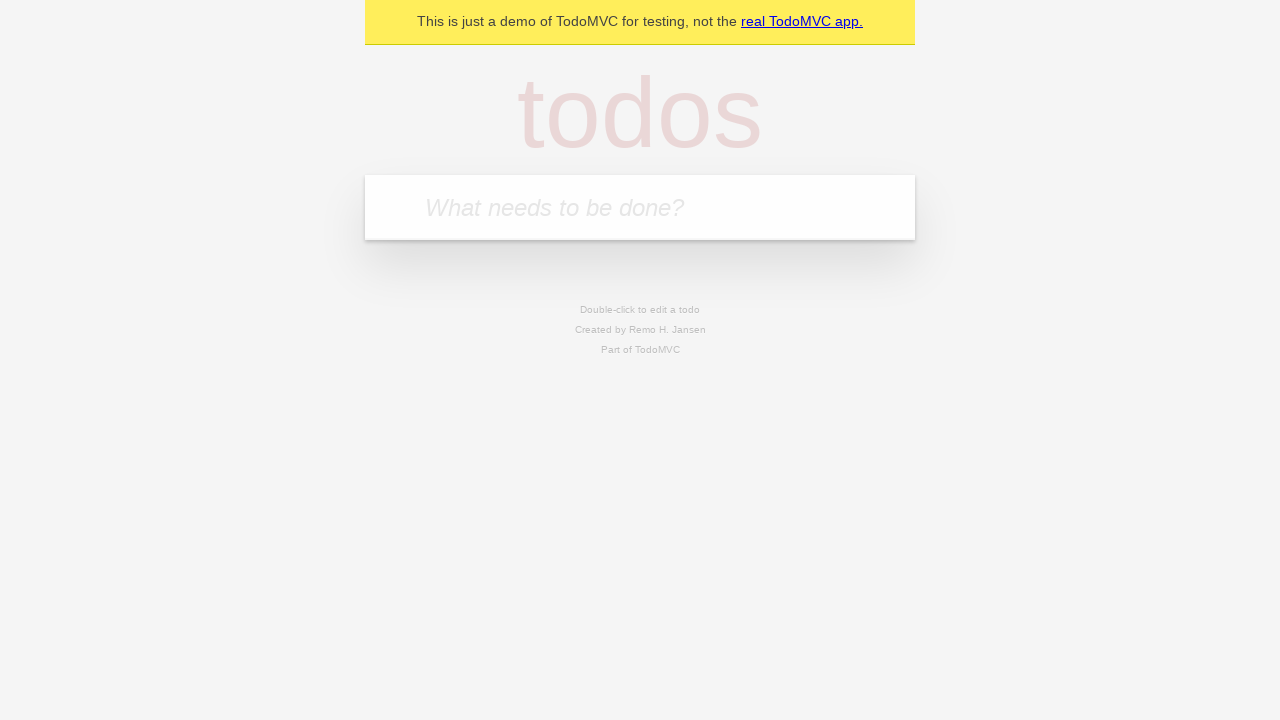

Filled input field with 'buy some cheese' on internal:attr=[placeholder="What needs to be done?"i]
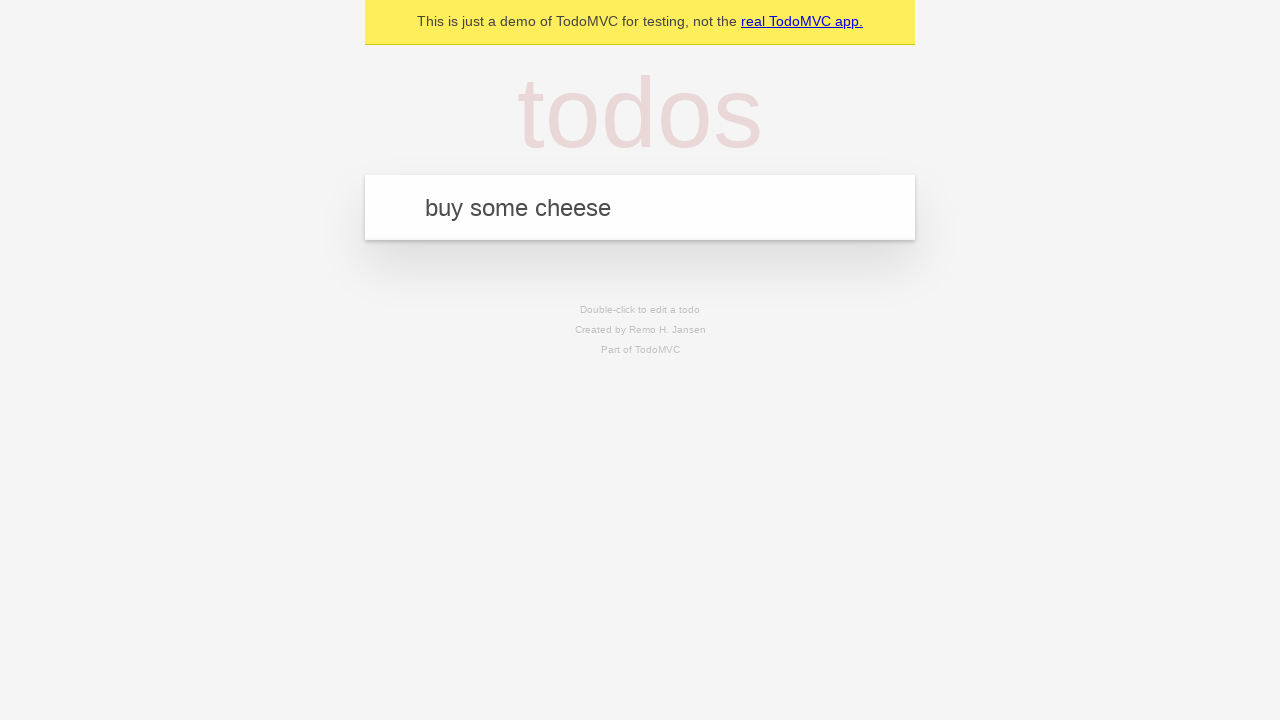

Pressed Enter to create todo item 'buy some cheese' on internal:attr=[placeholder="What needs to be done?"i]
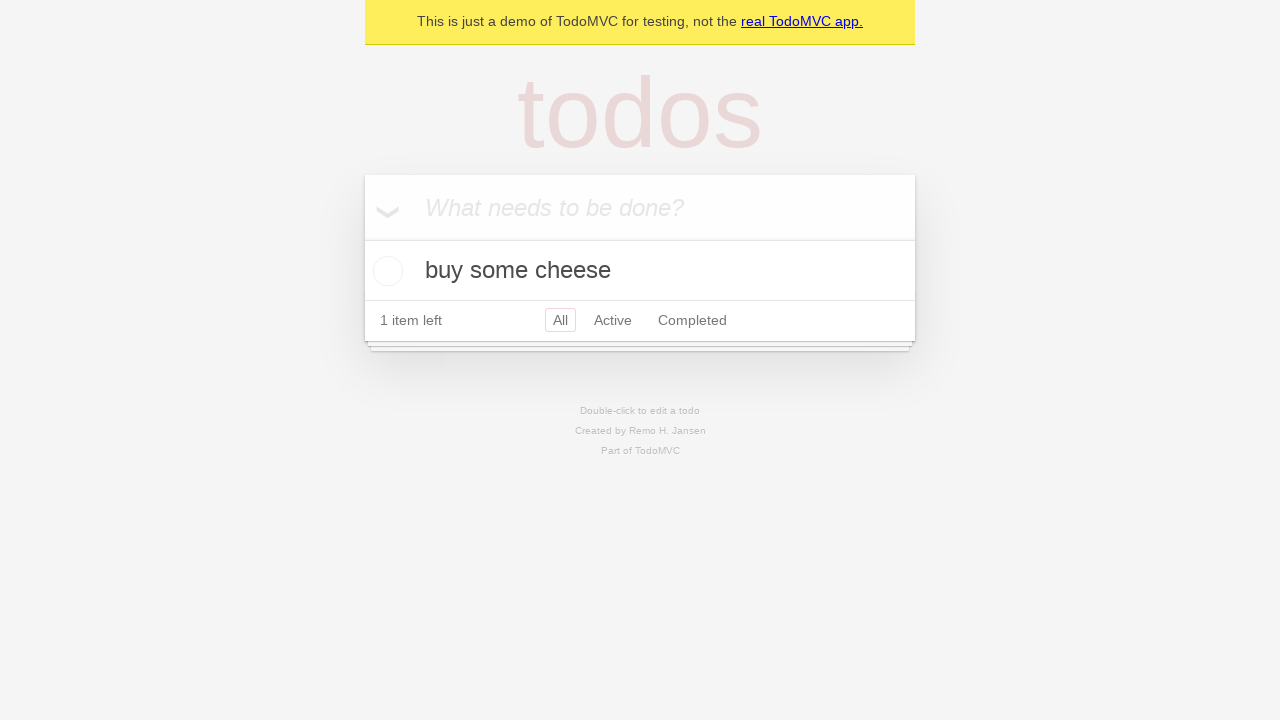

Filled input field with 'feed the cat' on internal:attr=[placeholder="What needs to be done?"i]
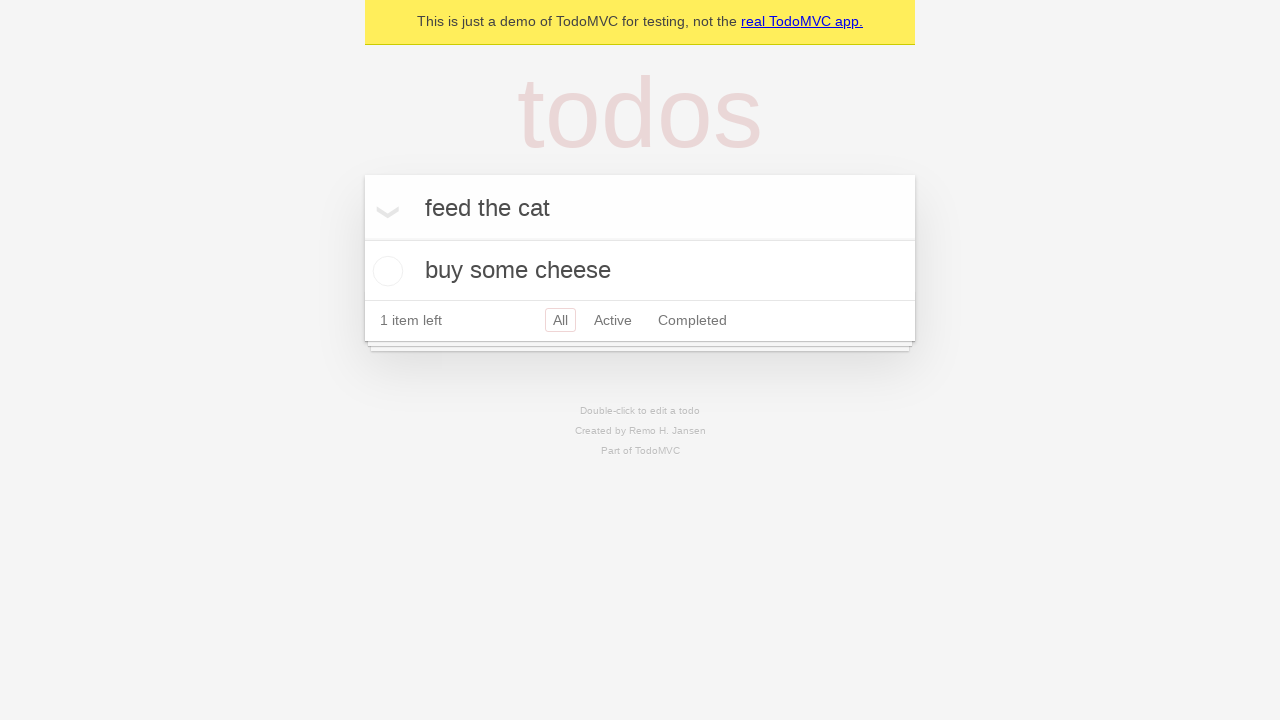

Pressed Enter to create todo item 'feed the cat' on internal:attr=[placeholder="What needs to be done?"i]
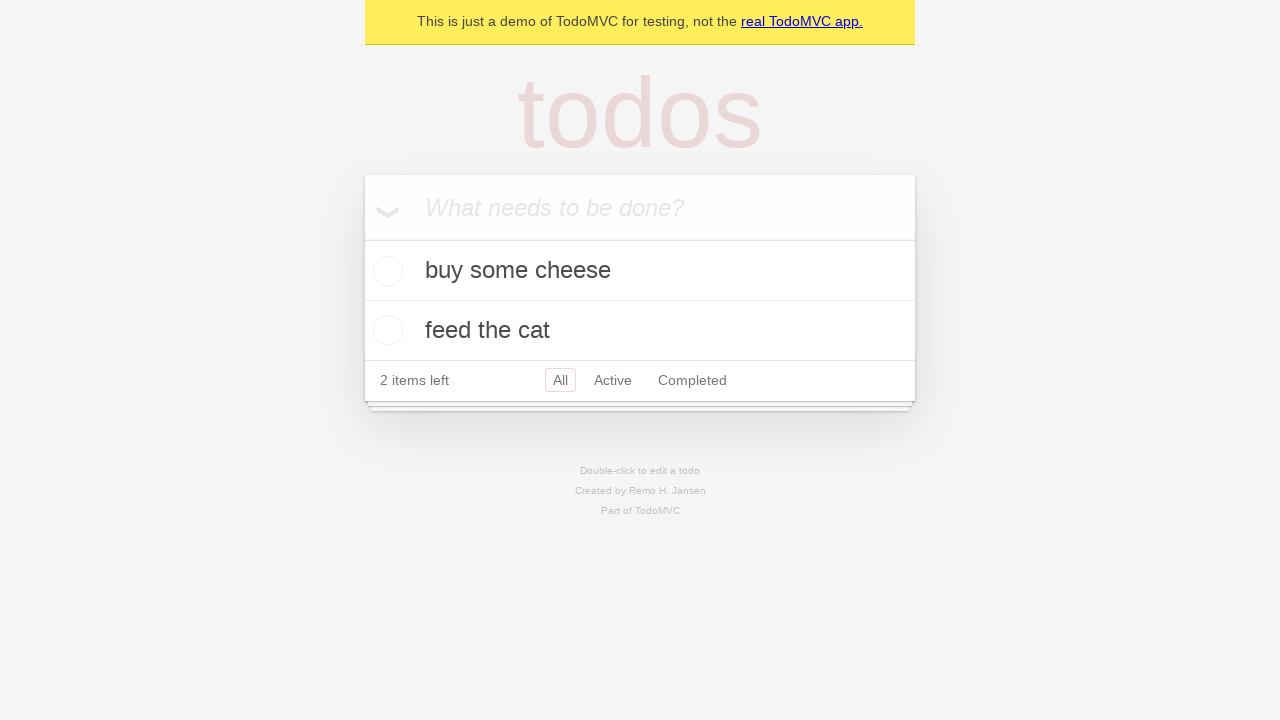

Waited for two todo items to appear in the list
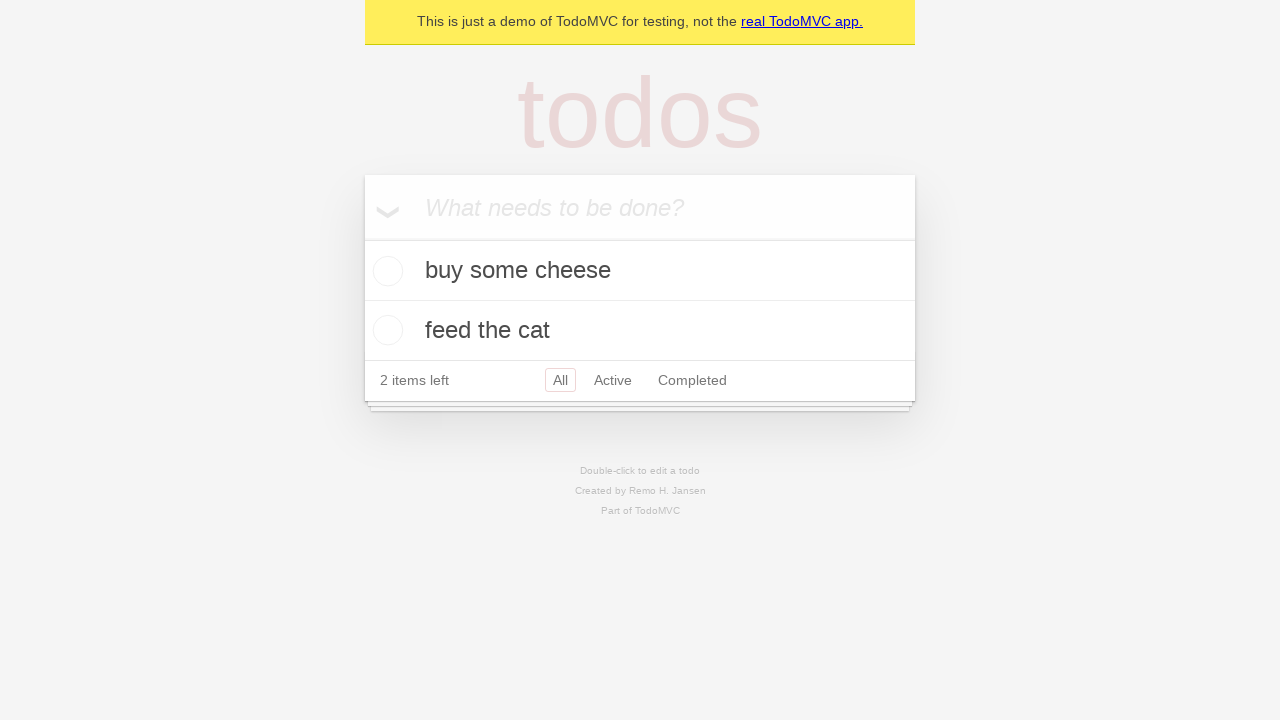

Located the first todo item
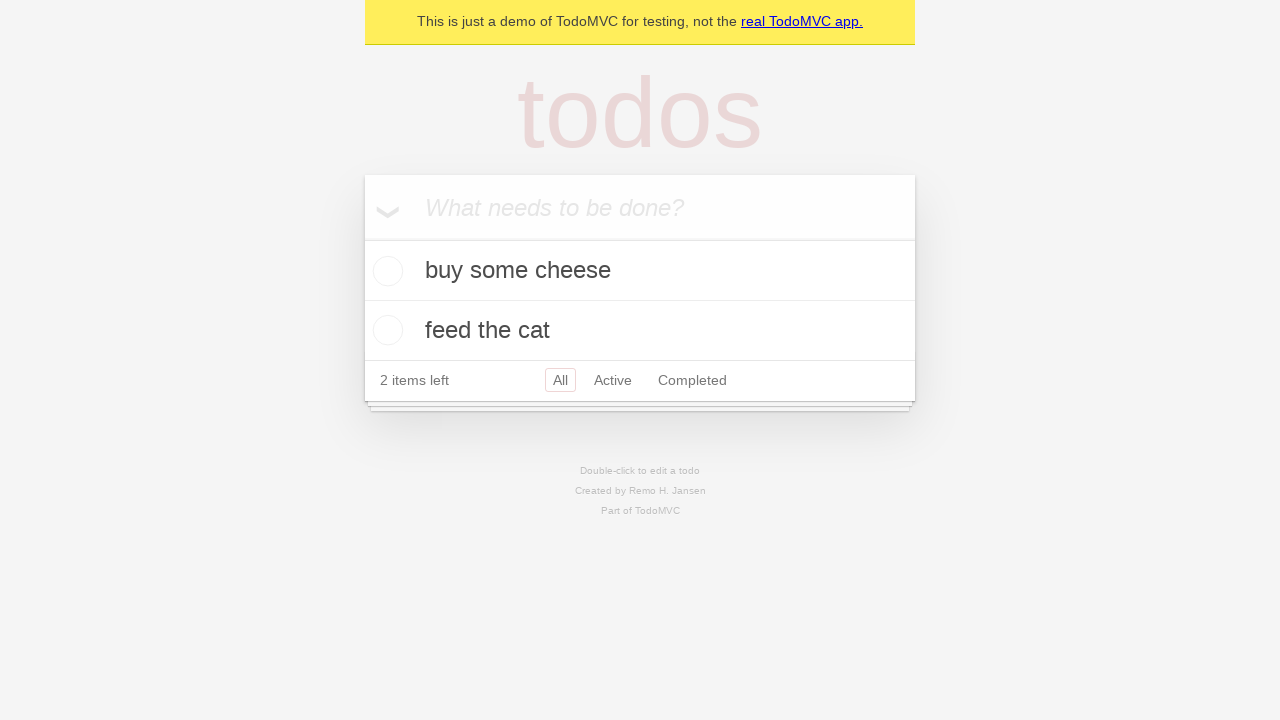

Located the checkbox for the first todo item
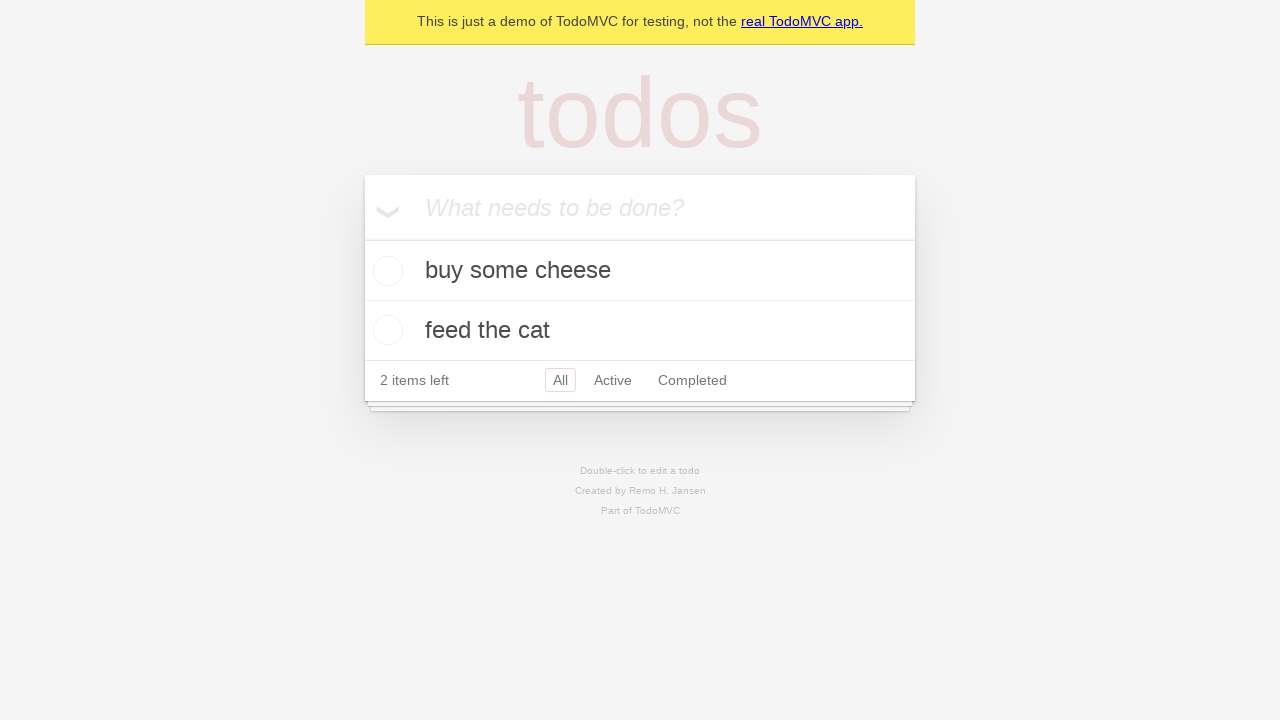

Checked the first todo item to mark it as complete at (385, 271) on internal:testid=[data-testid="todo-item"s] >> nth=0 >> internal:role=checkbox
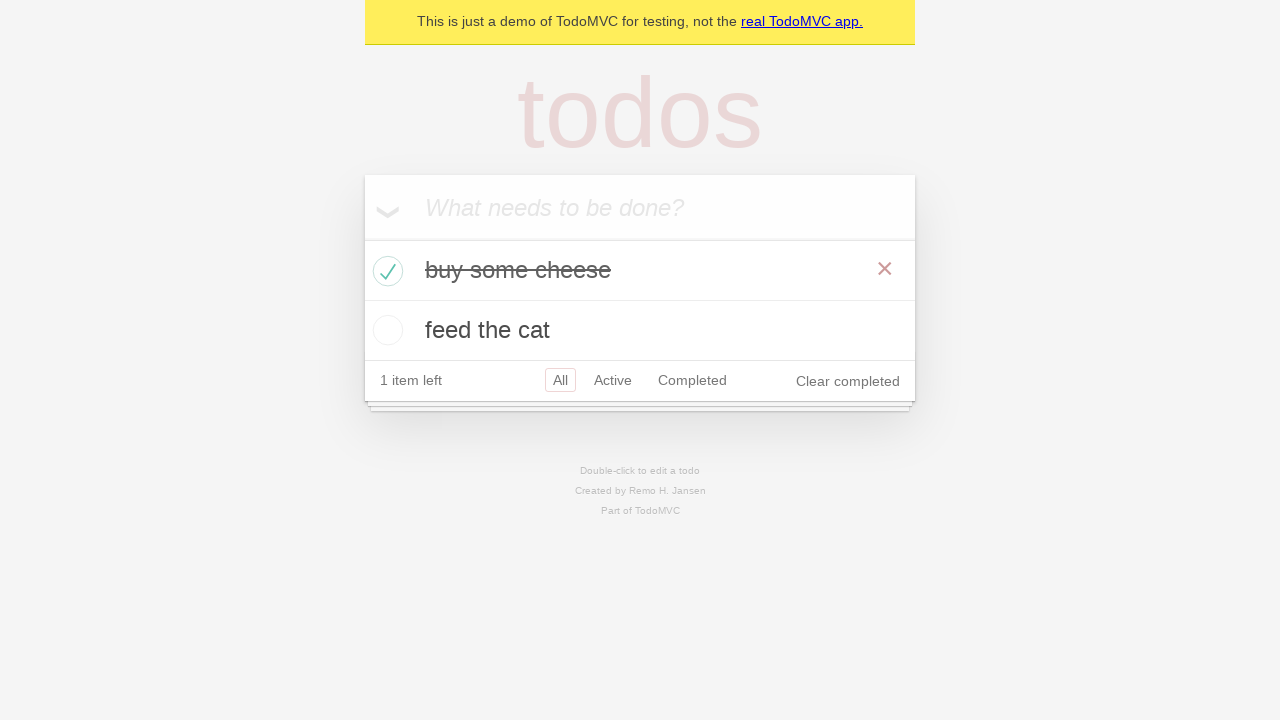

Unchecked the first todo item to mark it as incomplete at (385, 271) on internal:testid=[data-testid="todo-item"s] >> nth=0 >> internal:role=checkbox
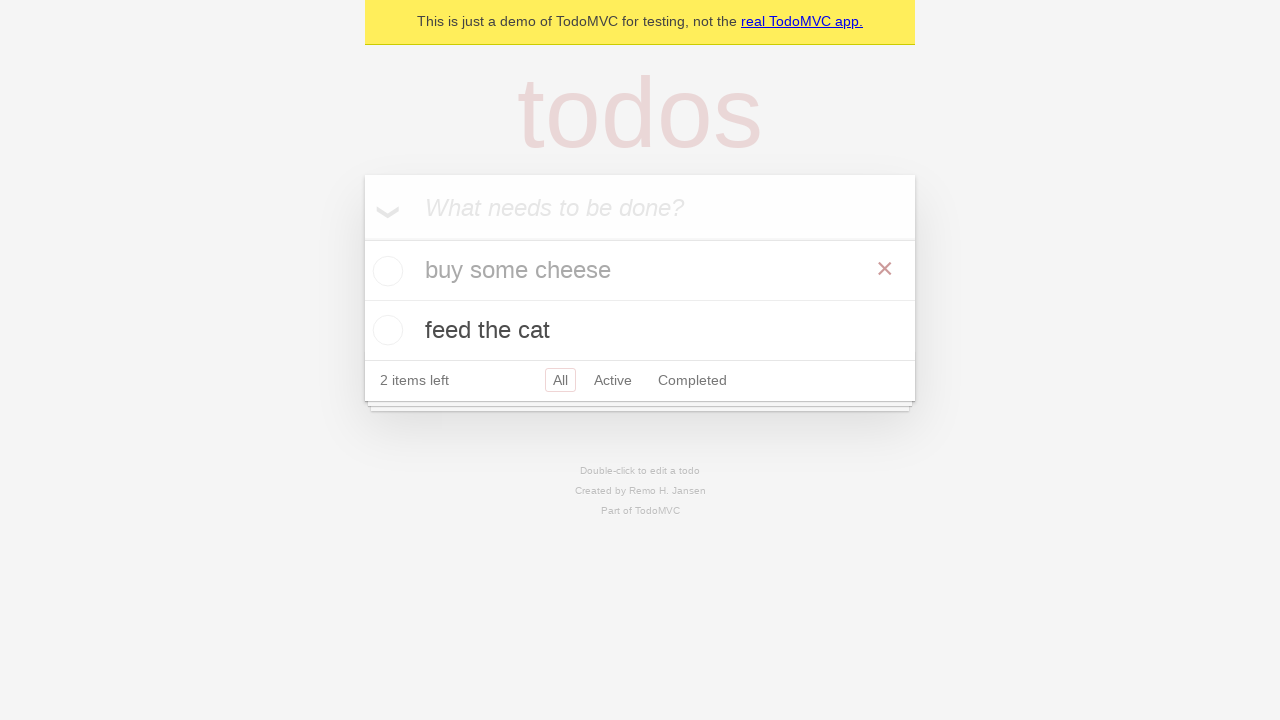

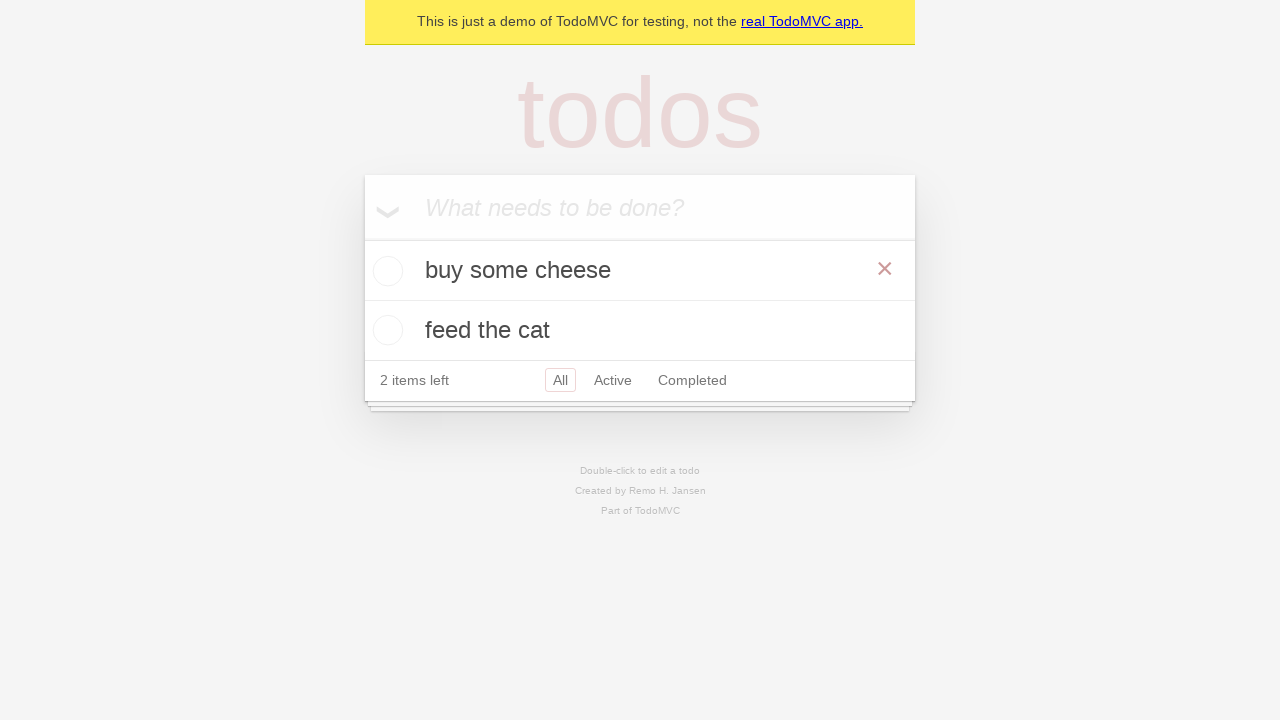